Tests JavaScript alert handling by clicking a button that triggers an alert, accepting the alert, and verifying the result message is displayed correctly on the page.

Starting URL: http://the-internet.herokuapp.com/javascript_alerts

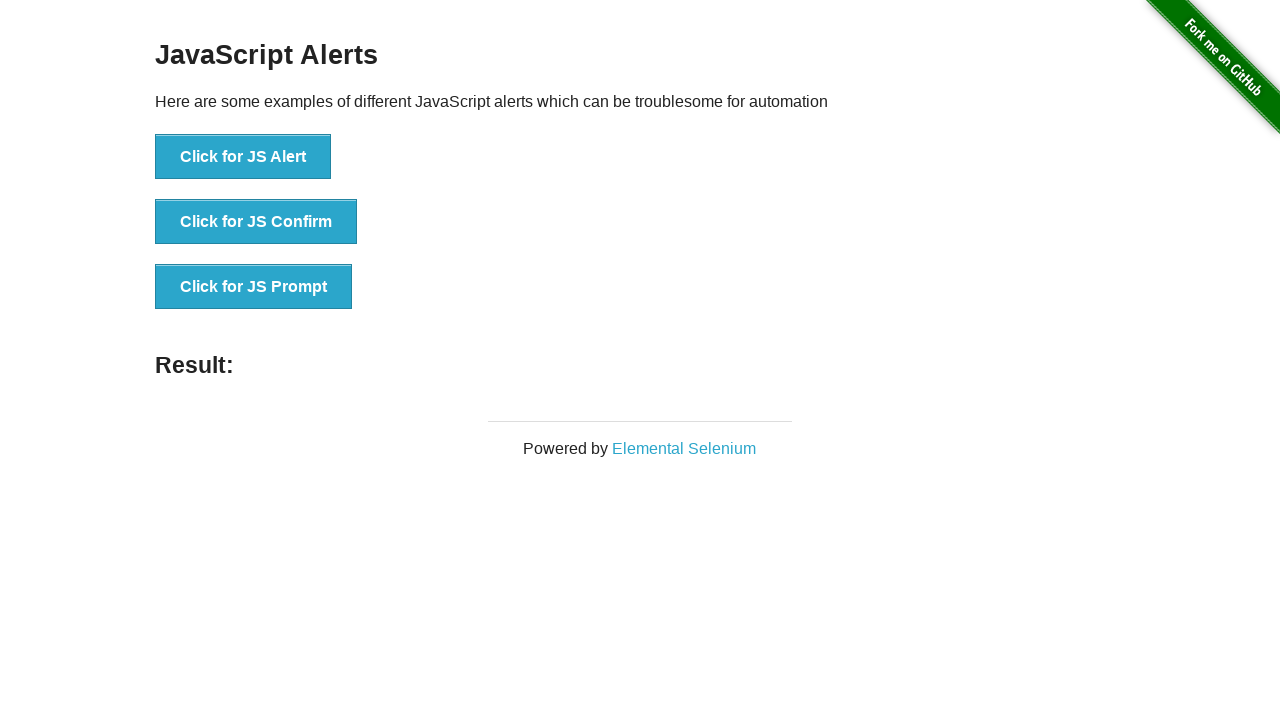

Clicked the first button to trigger JavaScript alert at (243, 157) on ul > li:nth-child(1) > button
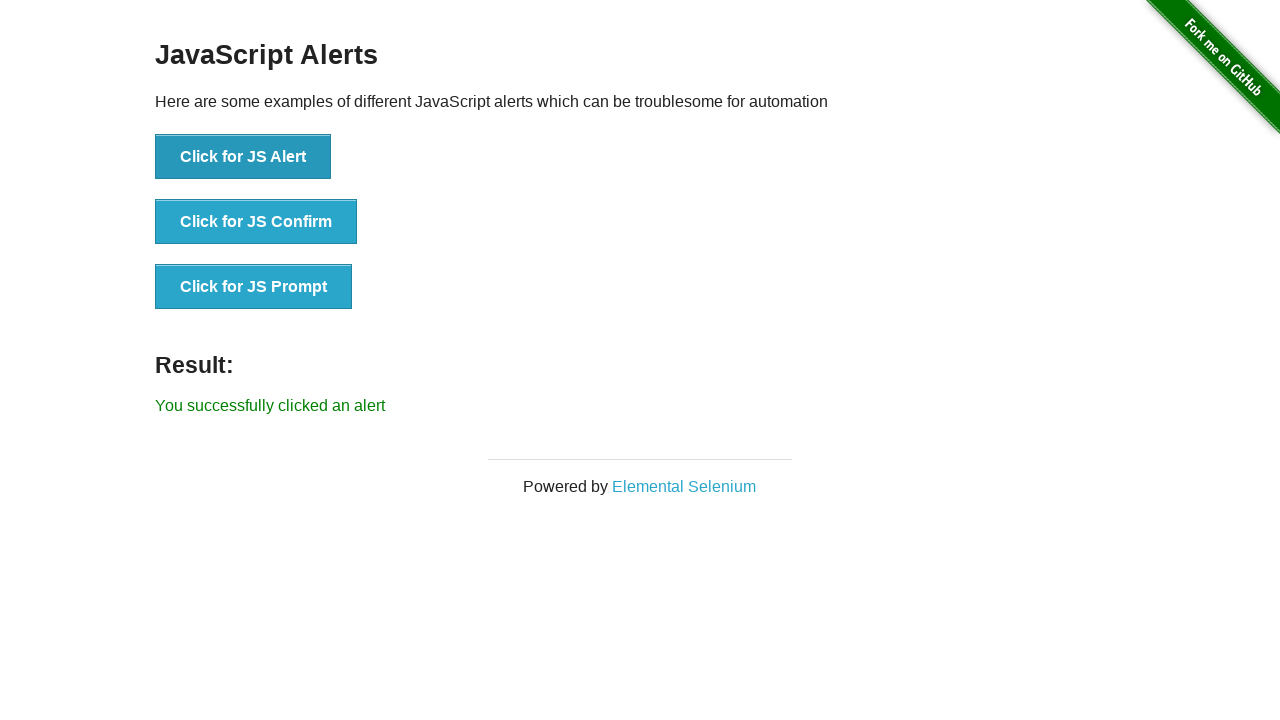

Set up dialog handler to accept alerts
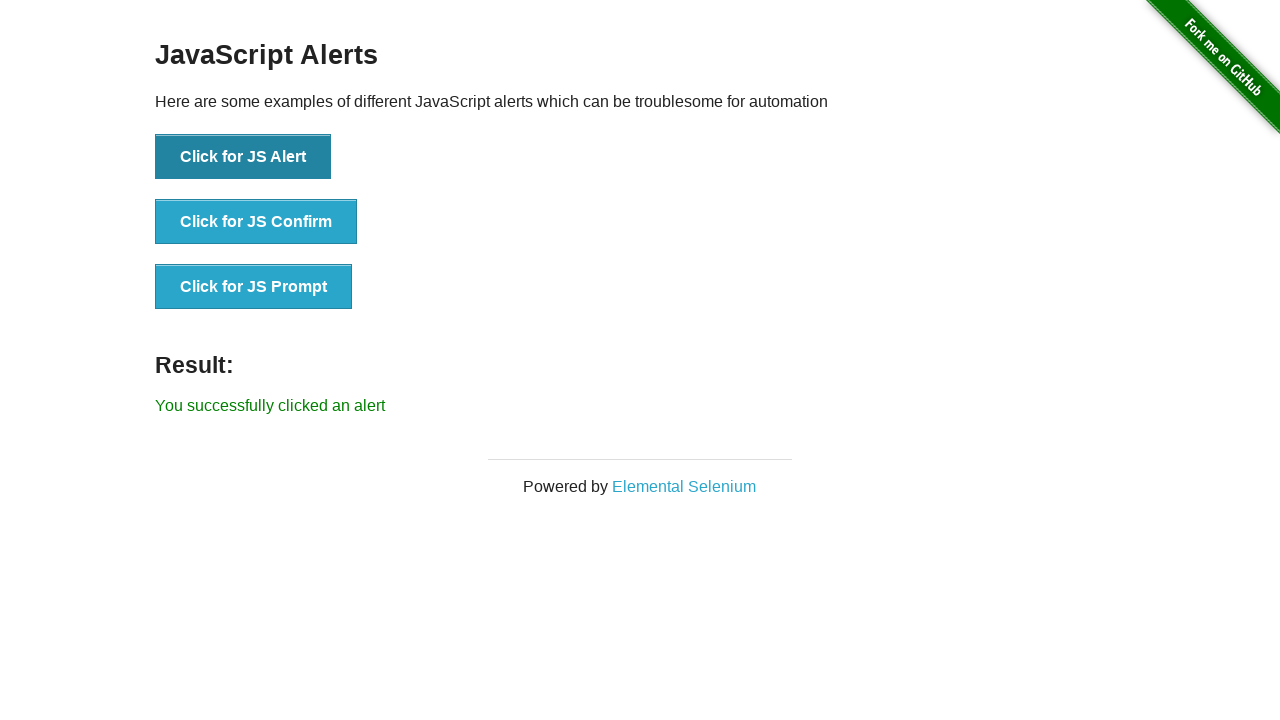

Result message element loaded
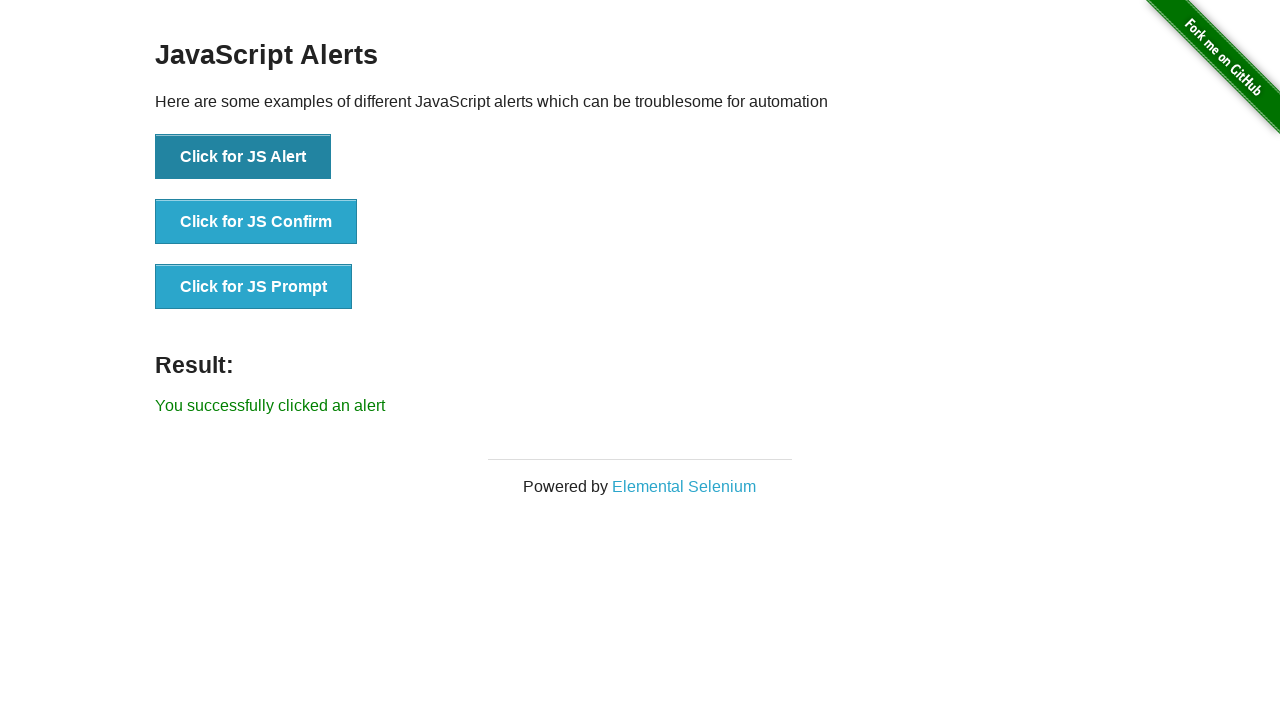

Retrieved result message text content
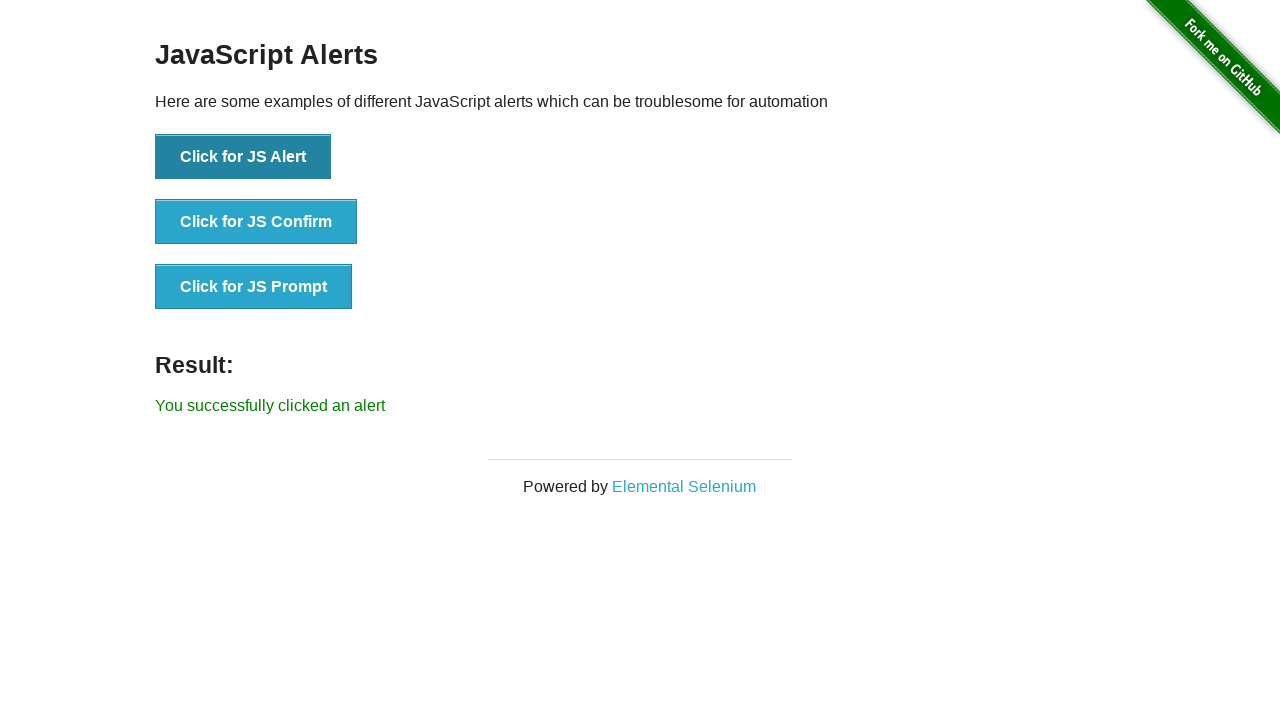

Verified result message displays 'You successfully clicked an alert'
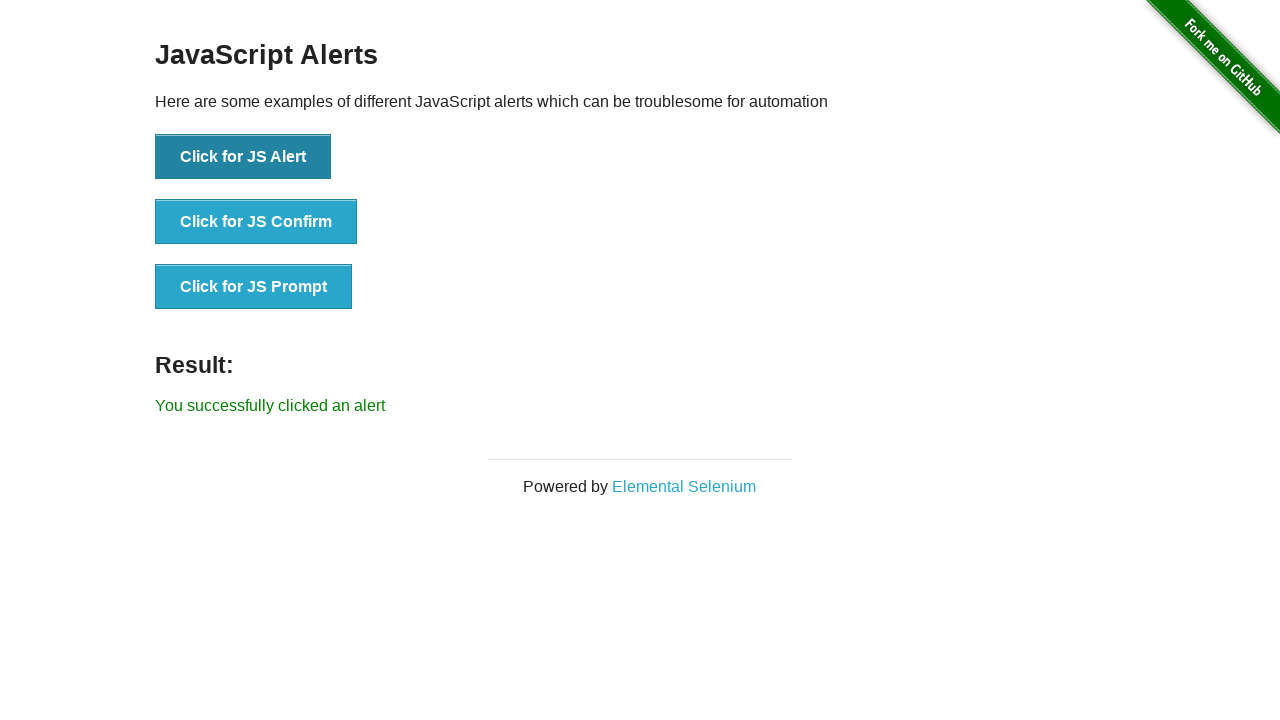

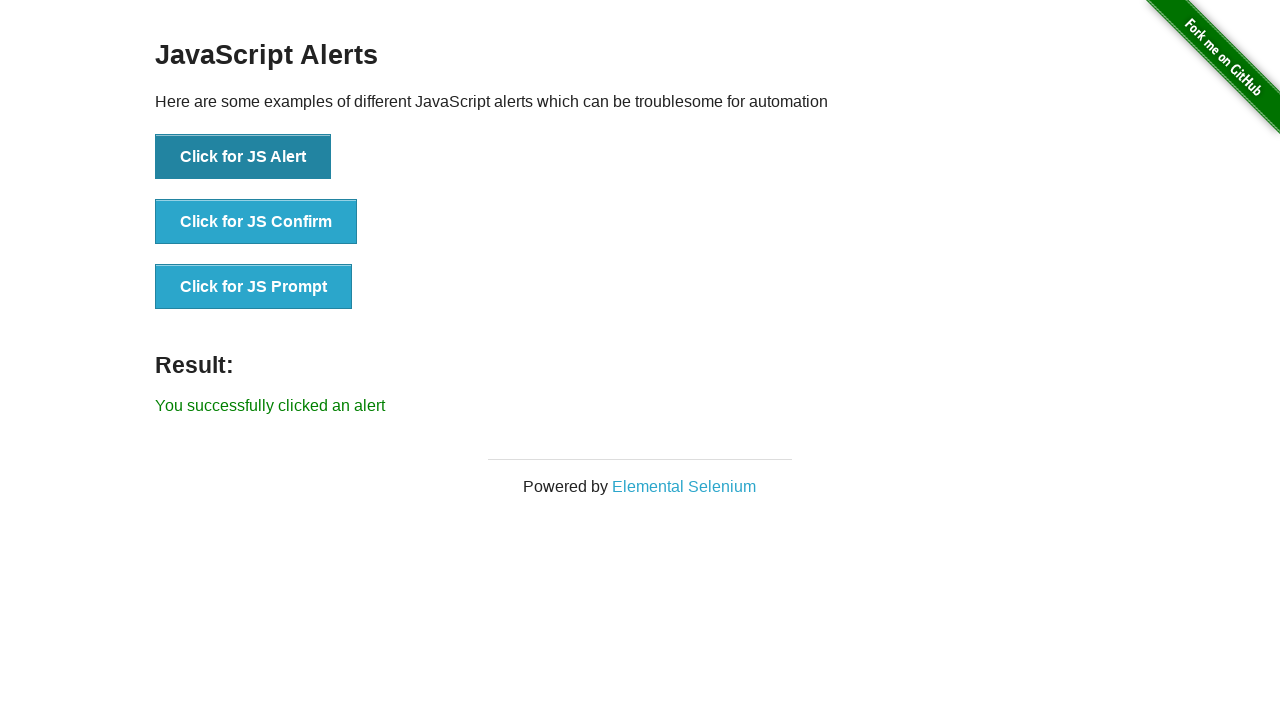